Tests handling of a simple alert box on a test page by clicking the alert button, accepting the dialog, and verifying the explanation text updates.

Starting URL: https://testpages.herokuapp.com/styled/alerts/alert-test.html

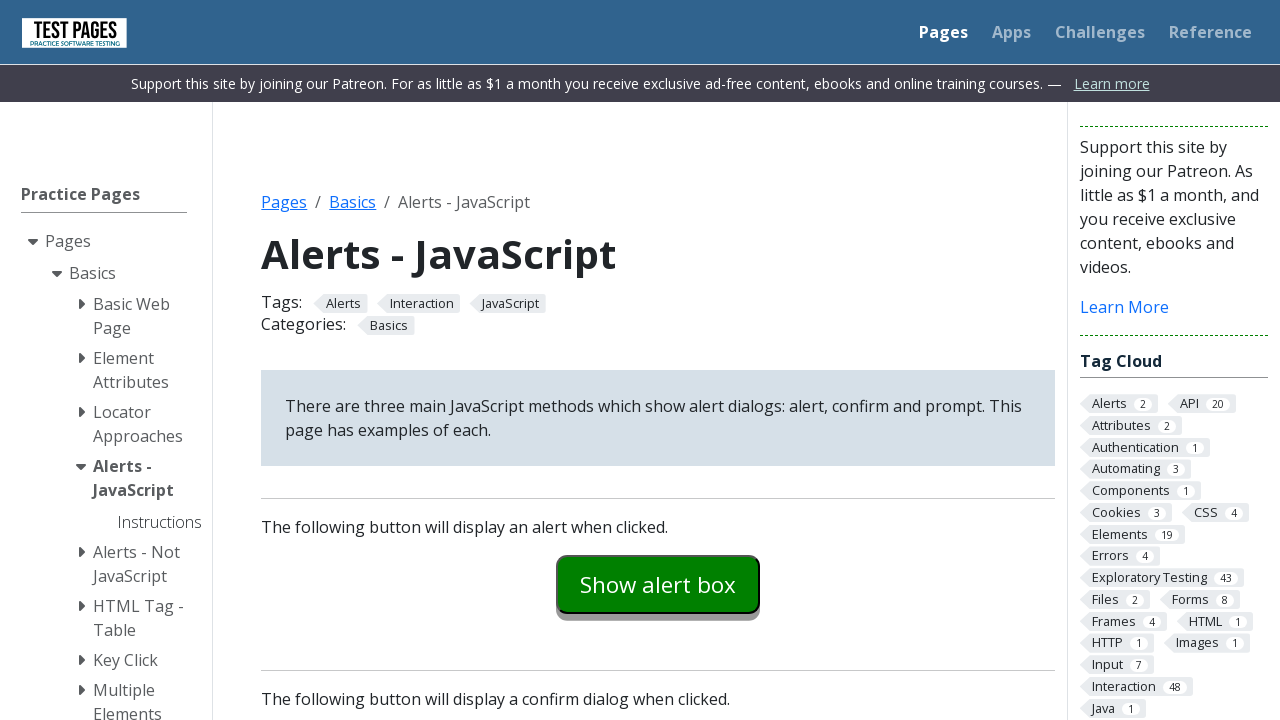

Set up dialog handler to accept alert box
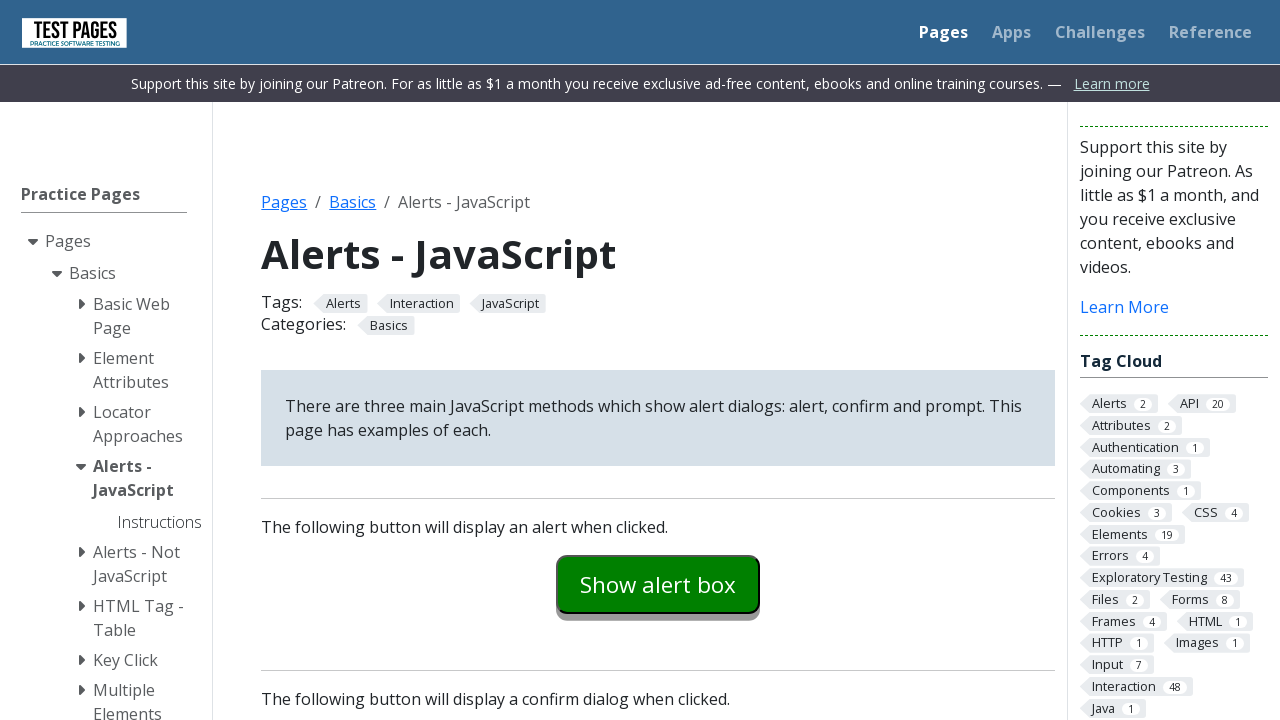

Clicked alert button to trigger dialog at (658, 584) on [id="alertexamples"]
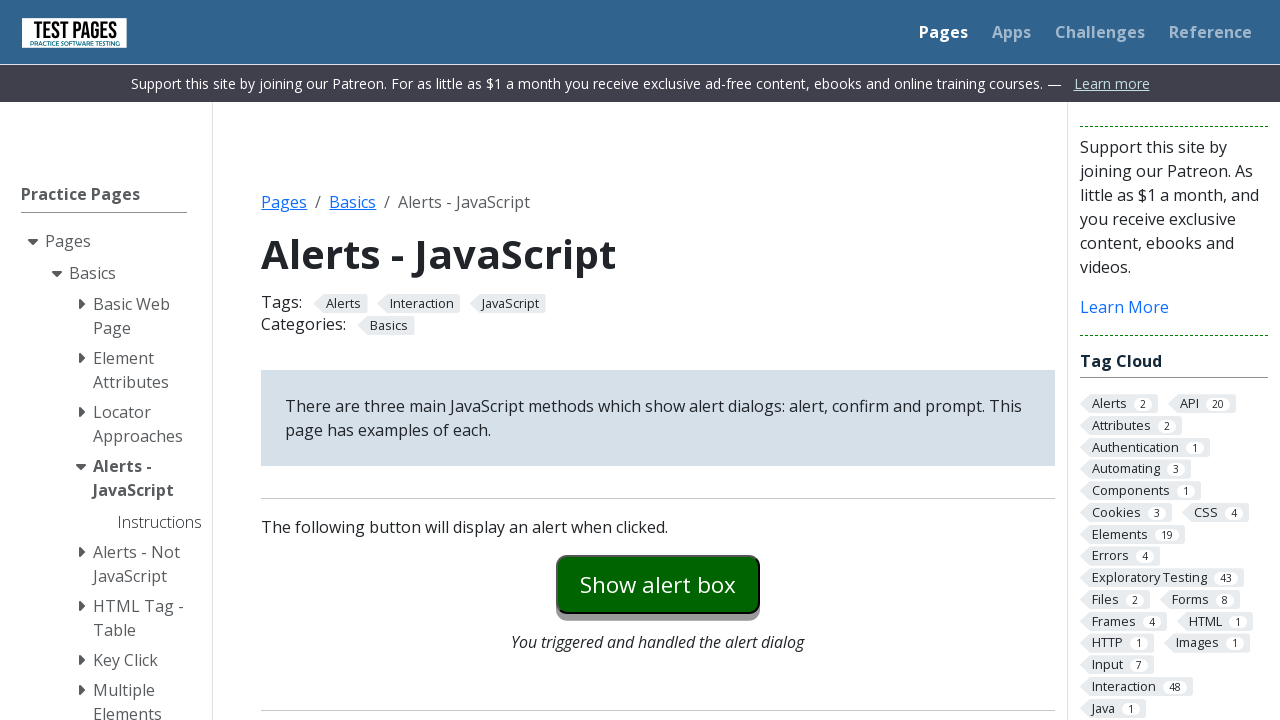

Alert explanation text appeared on page
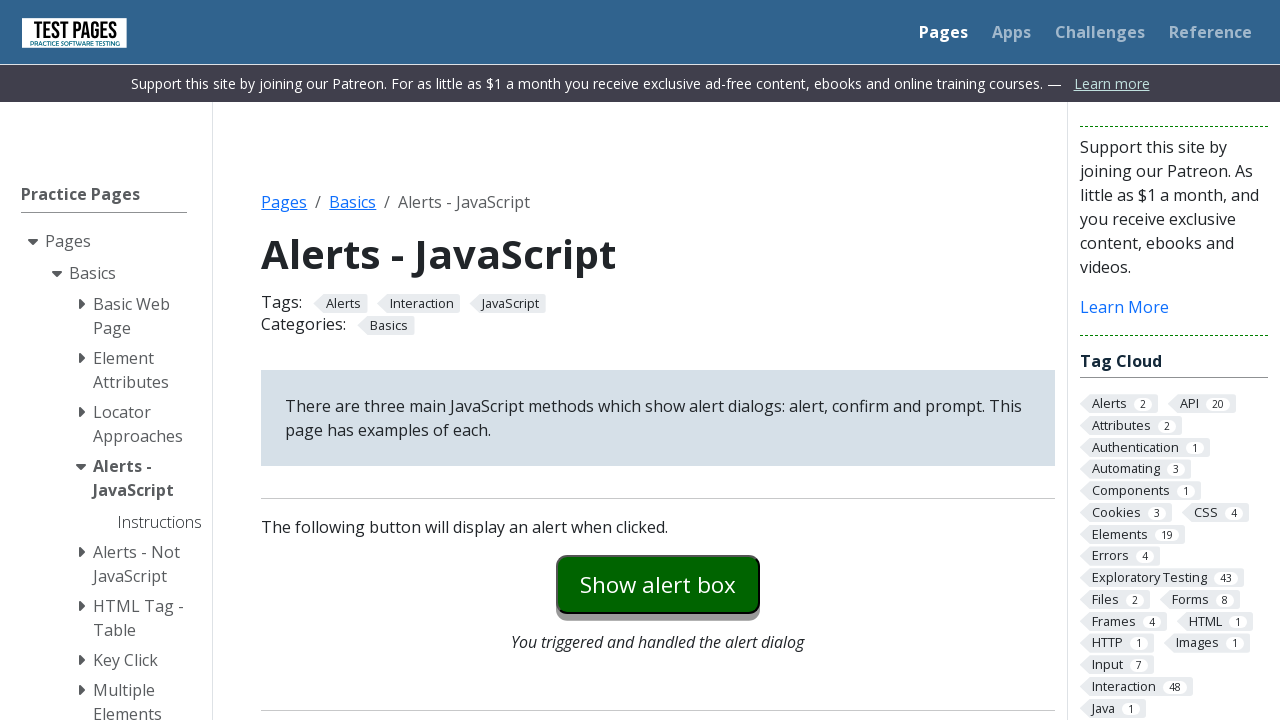

Verified explanation text matches expected message
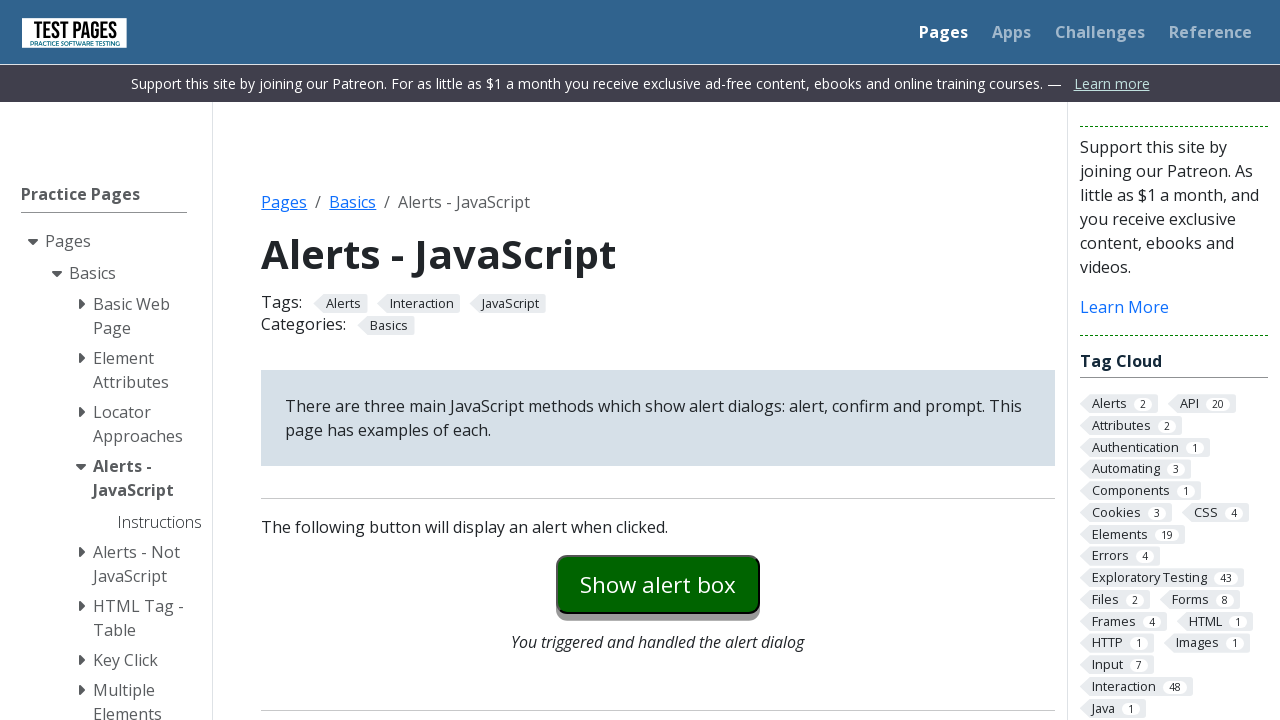

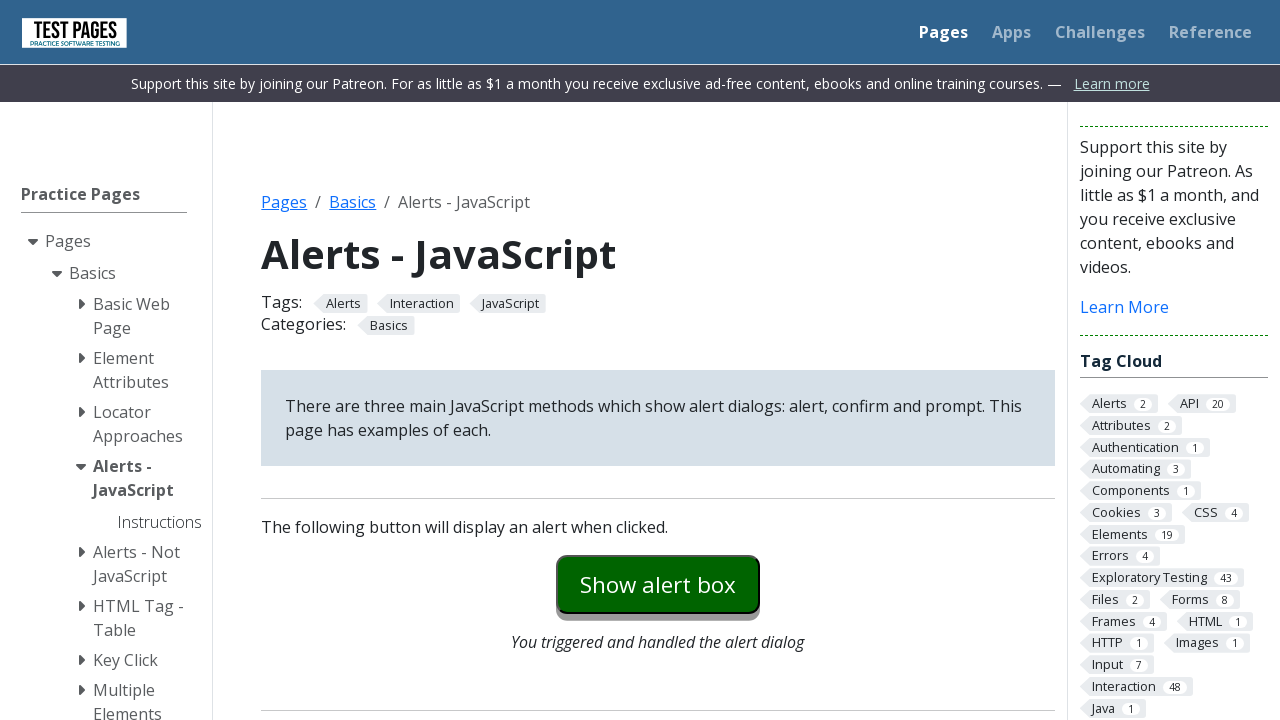